Tests that todo data persists after page reload

Starting URL: https://demo.playwright.dev/todomvc

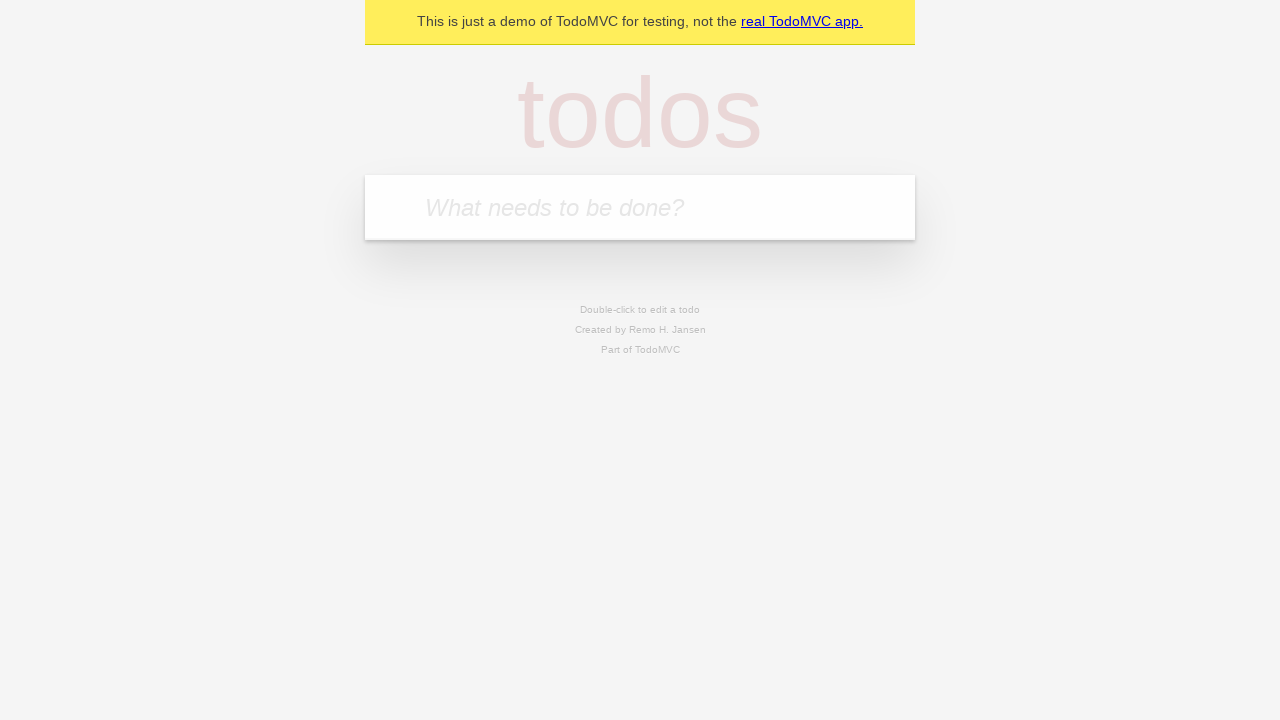

Located the 'What needs to be done?' input field
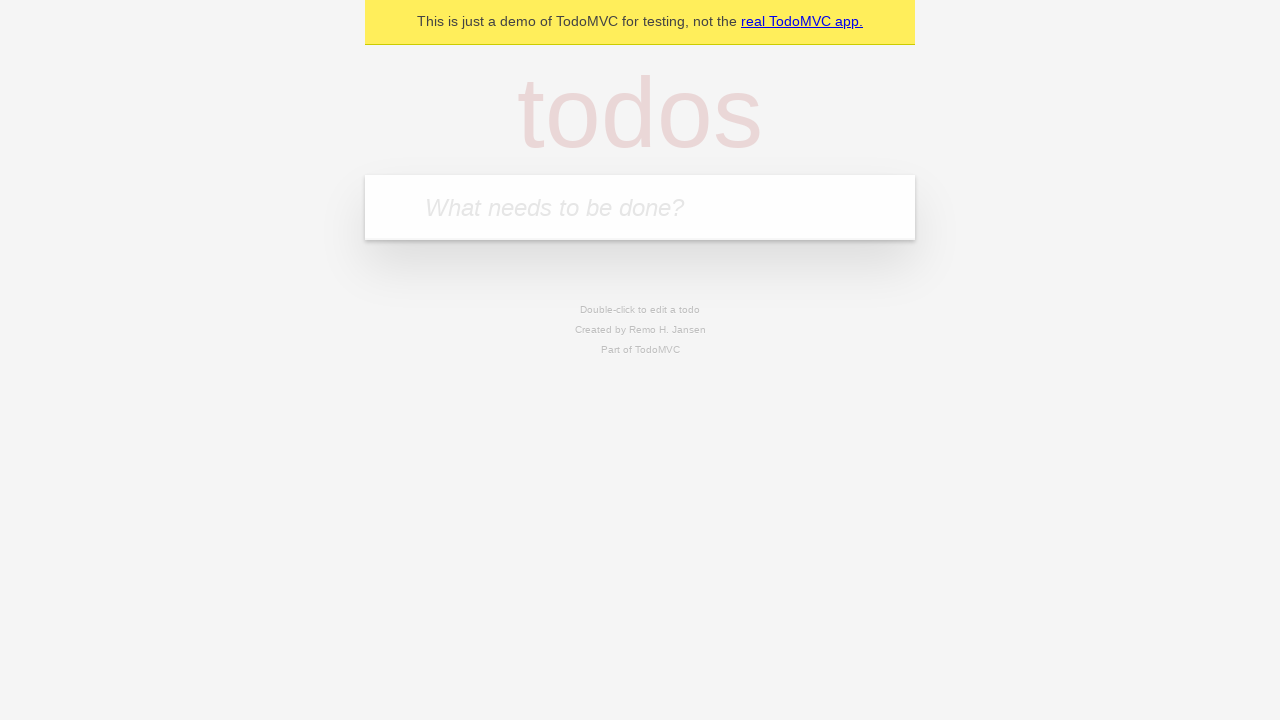

Filled first todo with 'buy some cheese' on internal:attr=[placeholder="What needs to be done?"i]
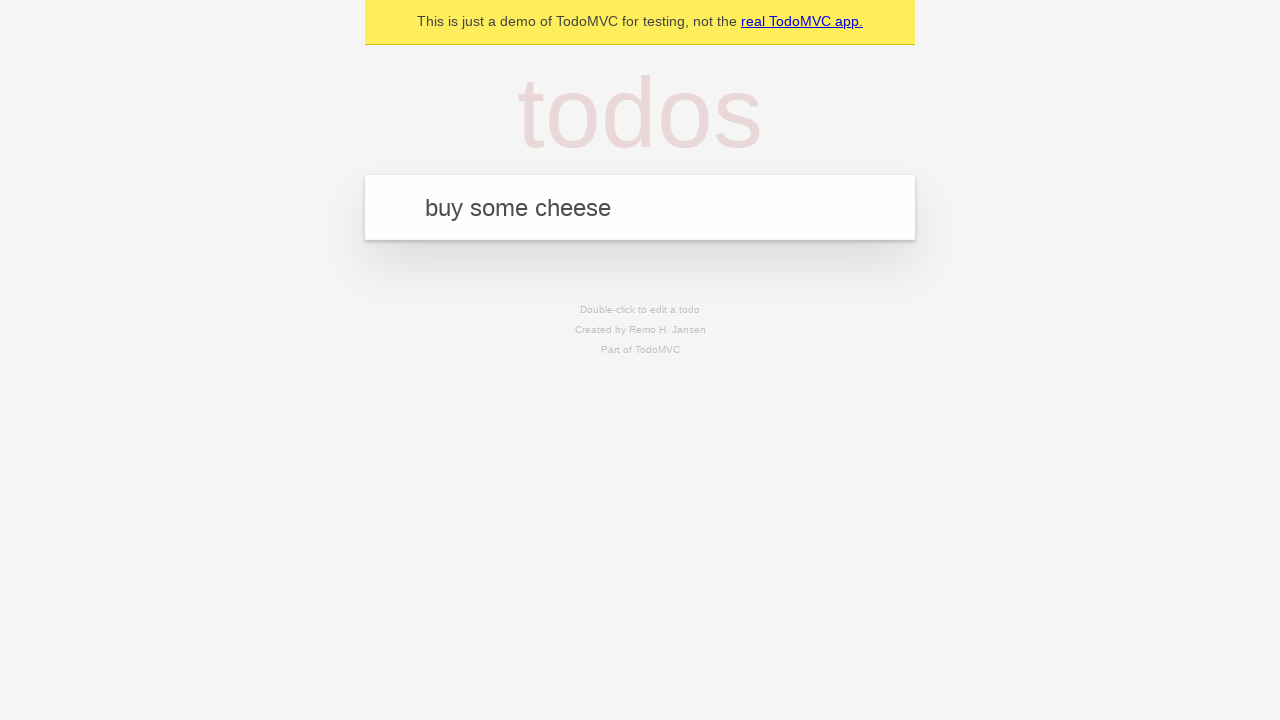

Pressed Enter to create first todo on internal:attr=[placeholder="What needs to be done?"i]
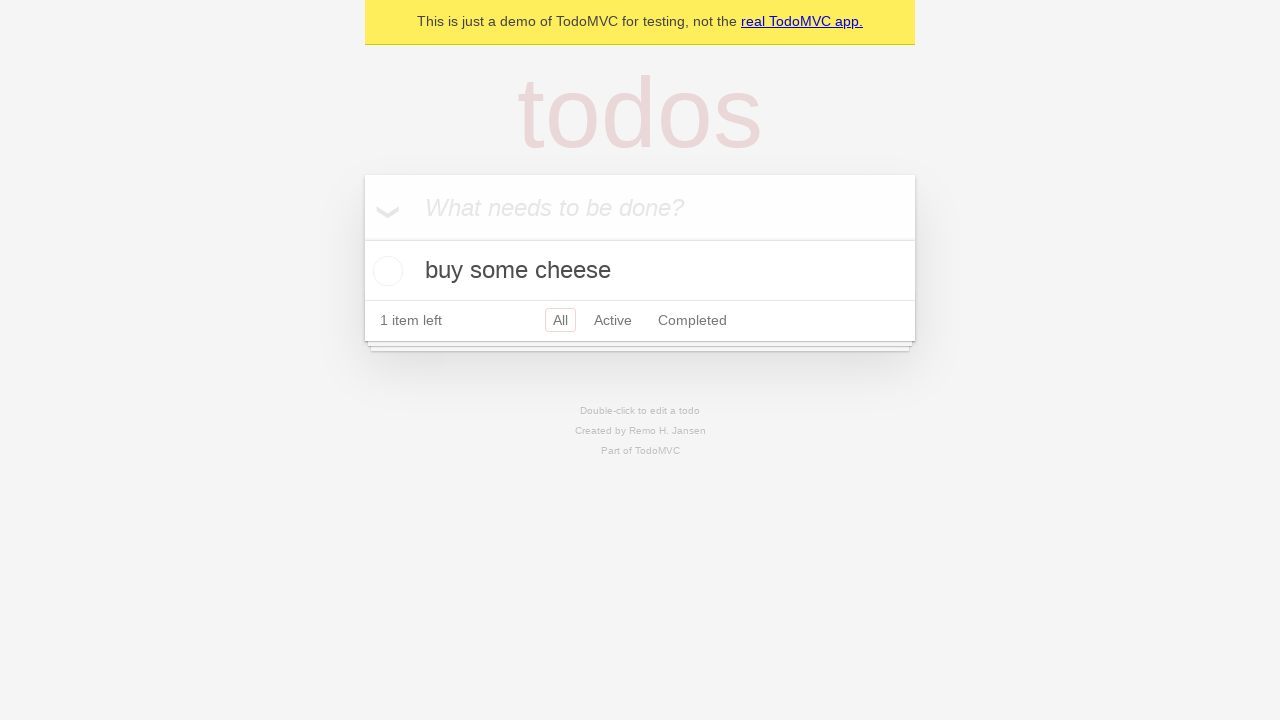

Filled second todo with 'feed the cat' on internal:attr=[placeholder="What needs to be done?"i]
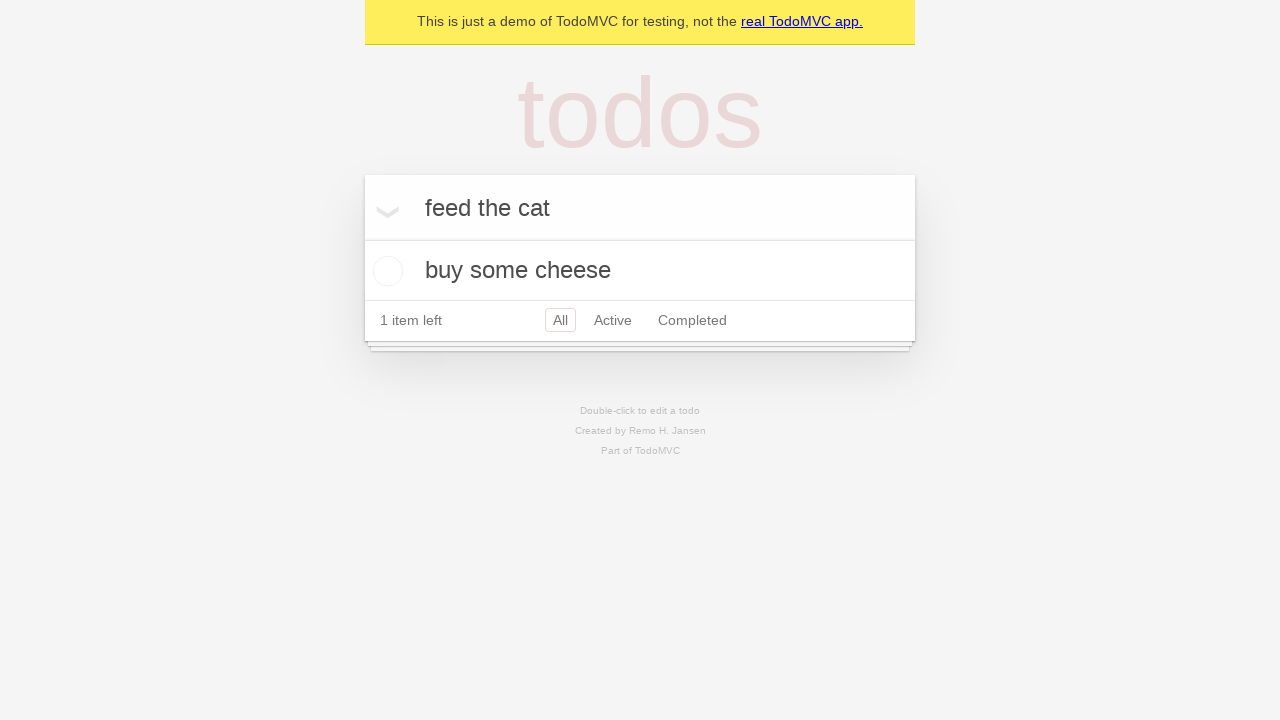

Pressed Enter to create second todo on internal:attr=[placeholder="What needs to be done?"i]
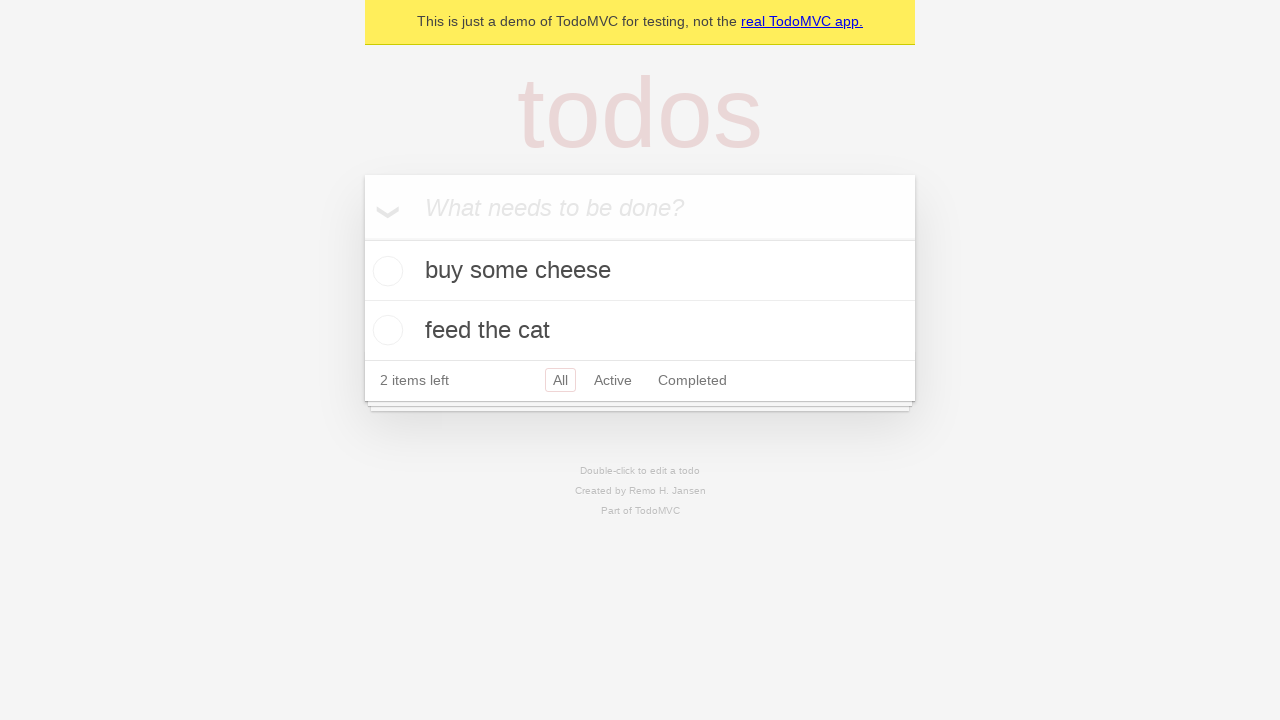

Waited for both todo items to be present in the DOM
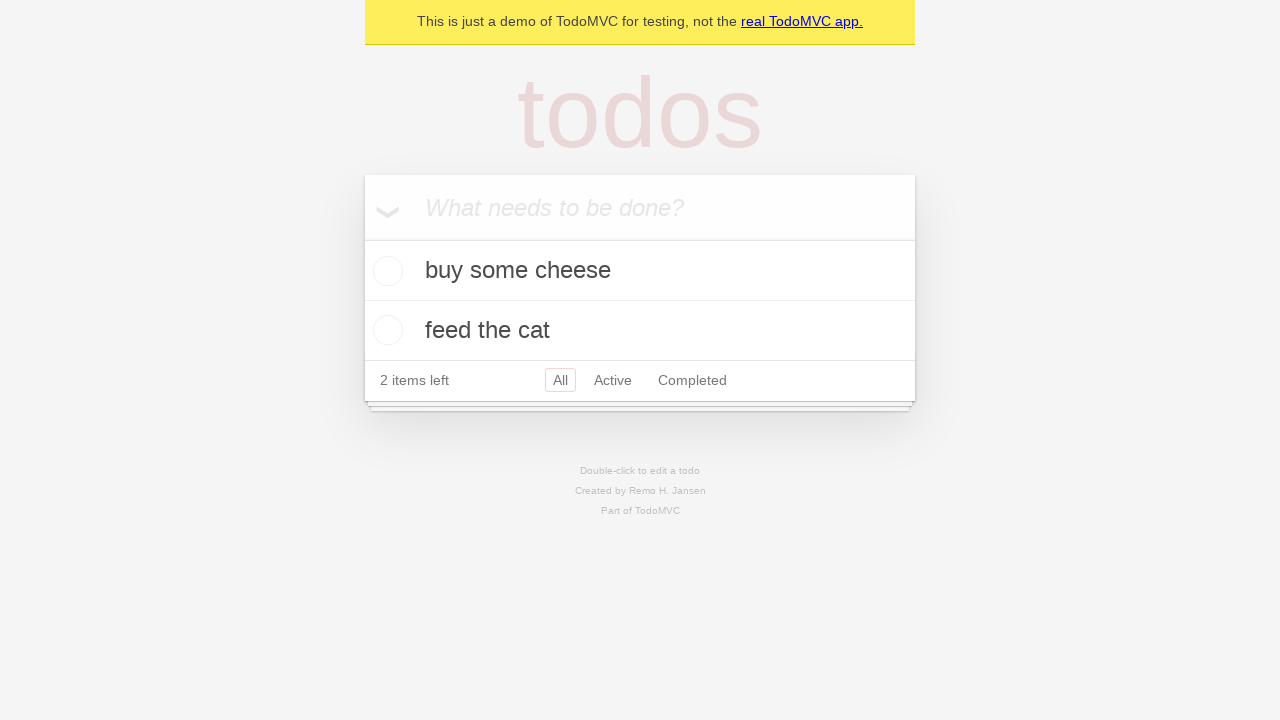

Located all todo items
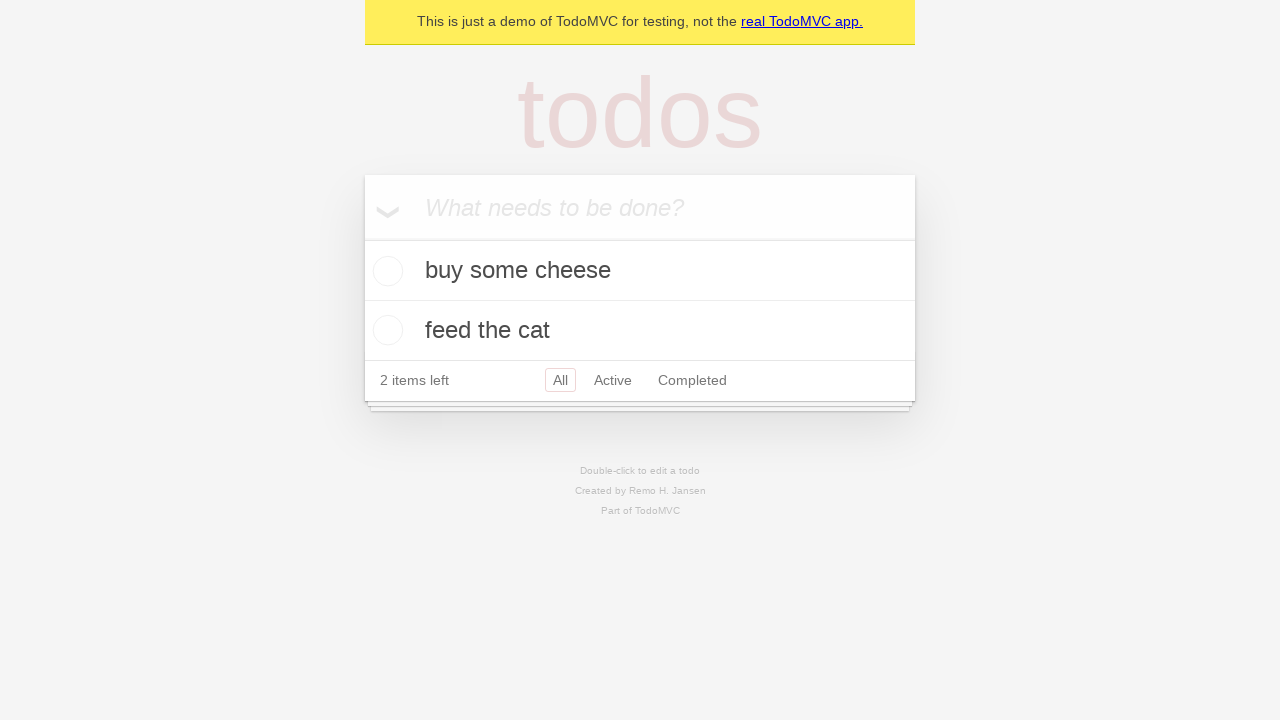

Located checkbox for first todo item
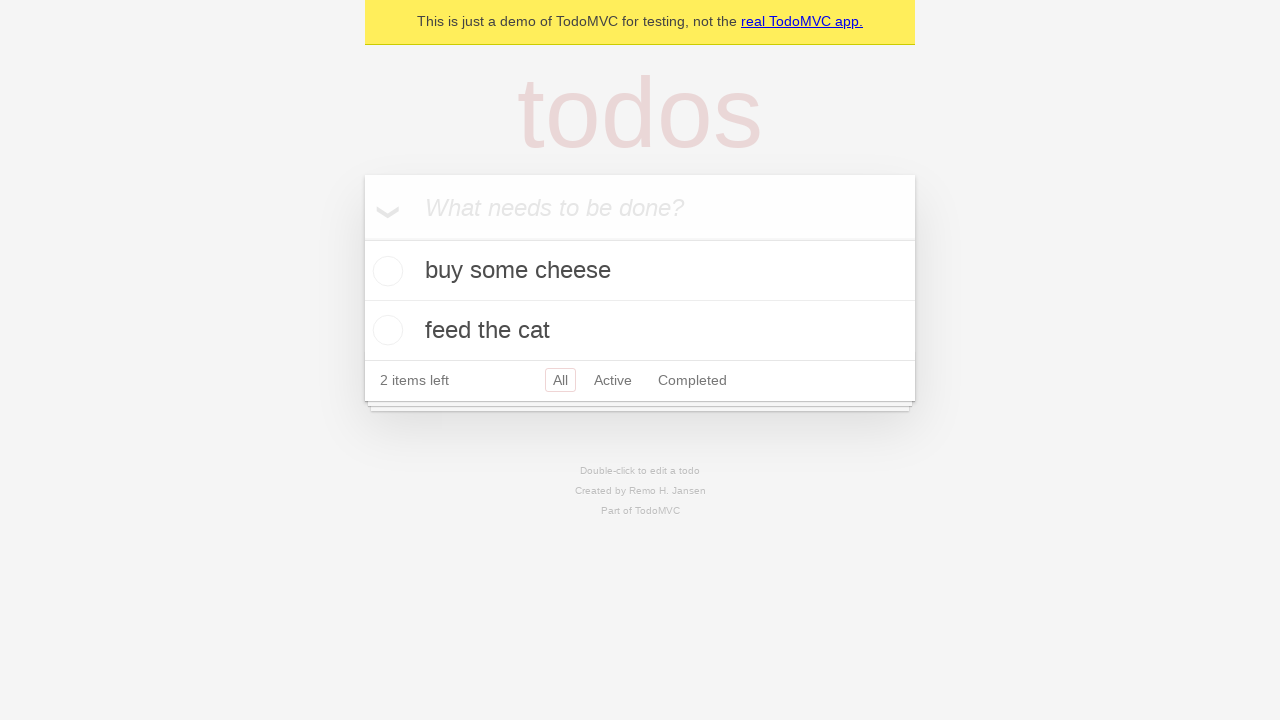

Checked the first todo item at (385, 271) on internal:testid=[data-testid="todo-item"s] >> nth=0 >> internal:role=checkbox
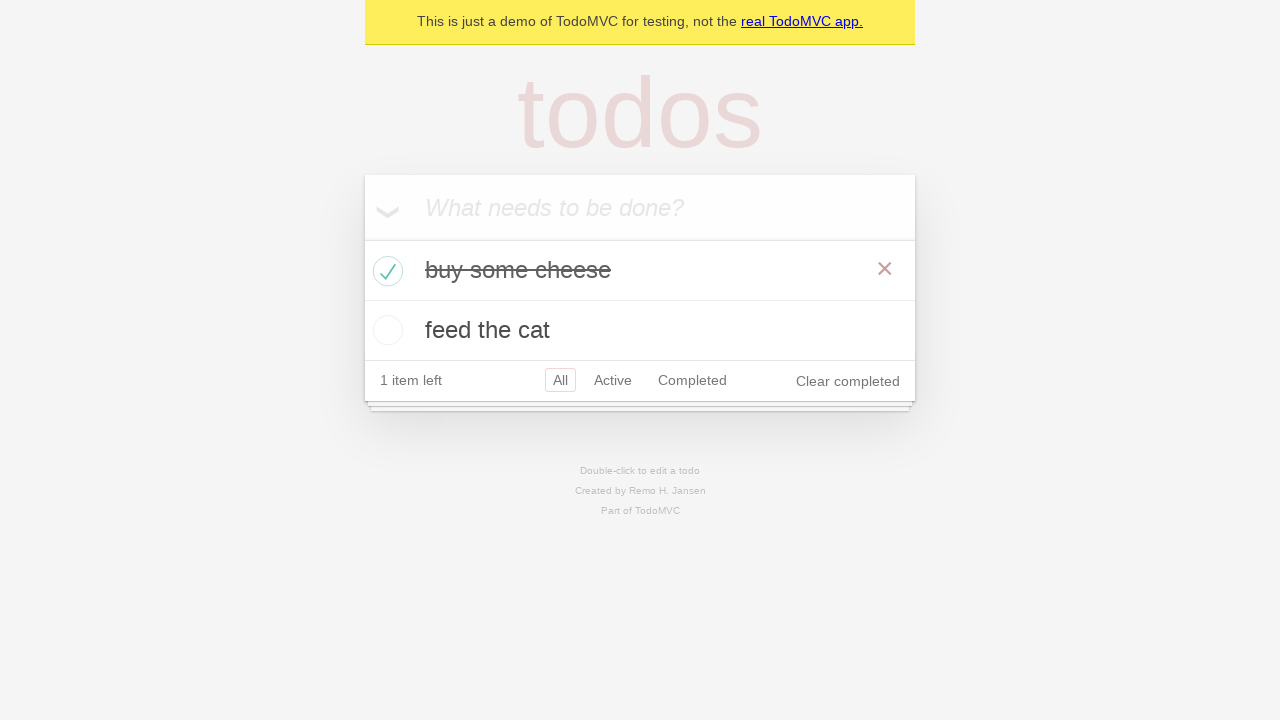

Reloaded the page to test data persistence
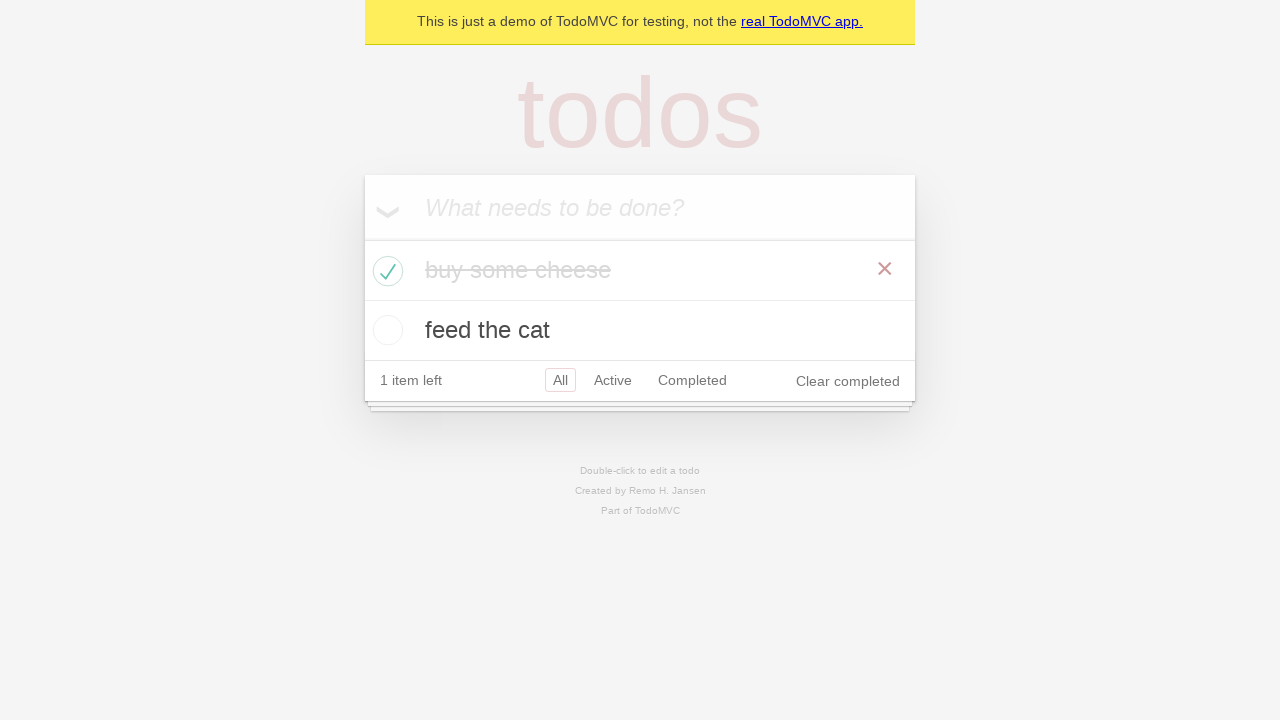

Waited for both todo items to be loaded after page reload
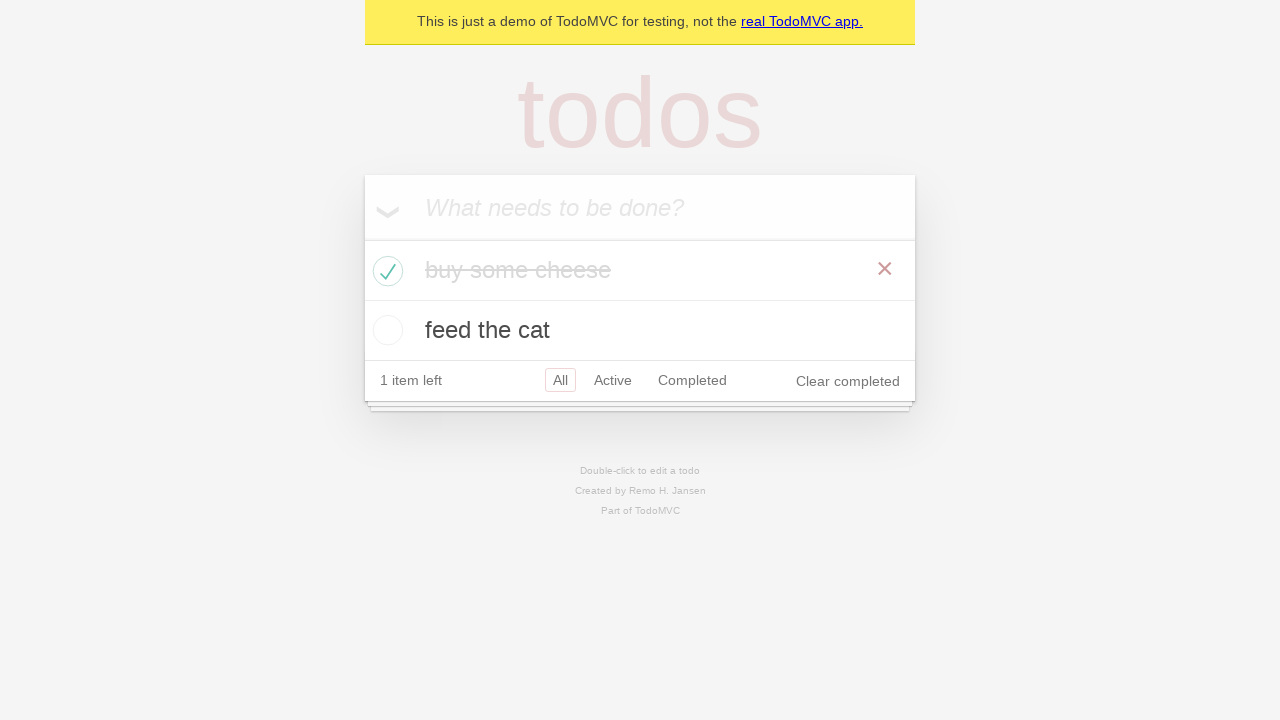

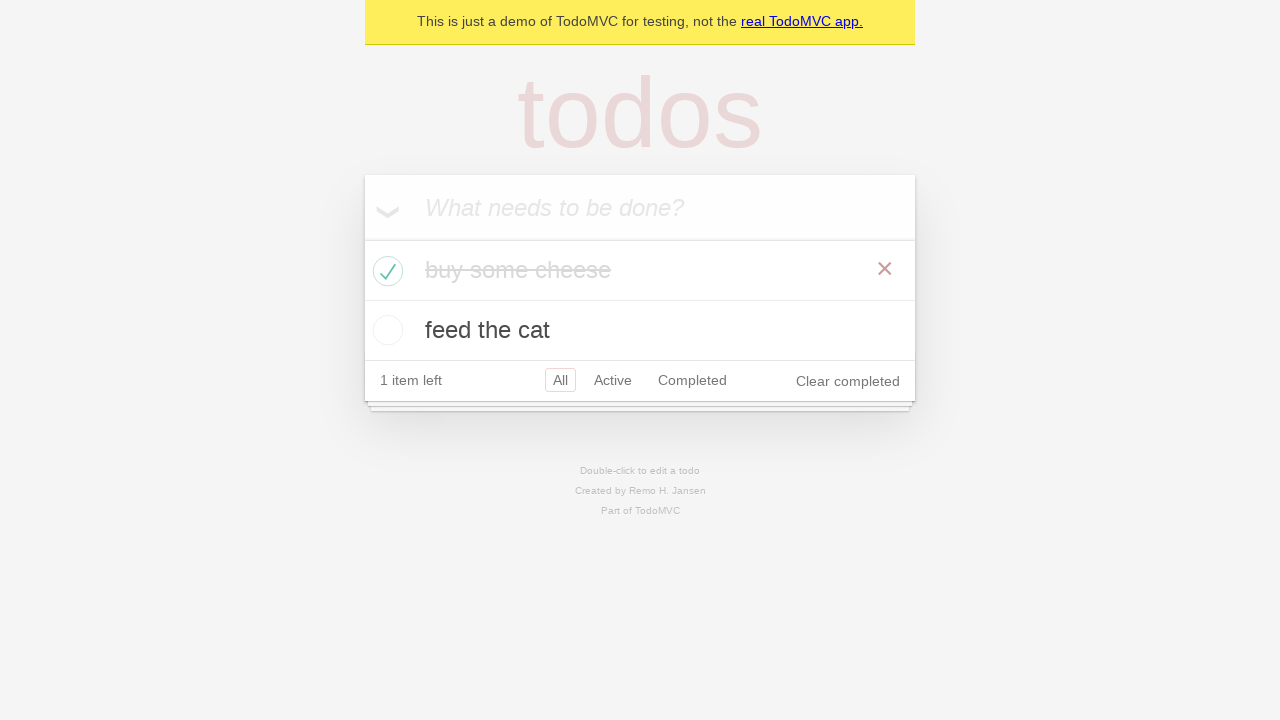